Tests JavaScript alert handling by clicking an alert button, dismissing the alert popup, and then entering text into a name input field on the automation practice page.

Starting URL: https://rahulshettyacademy.com/AutomationPractice/

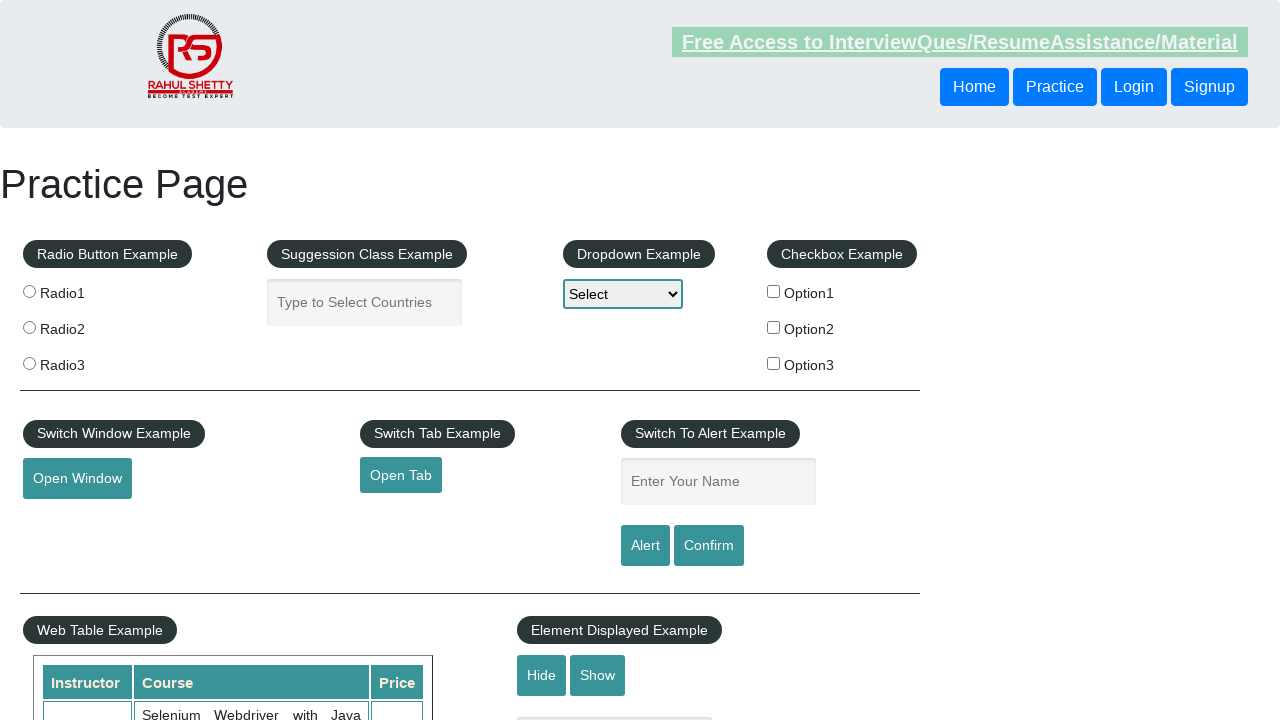

Clicked alert button to trigger JavaScript alert at (645, 546) on input#alertbtn
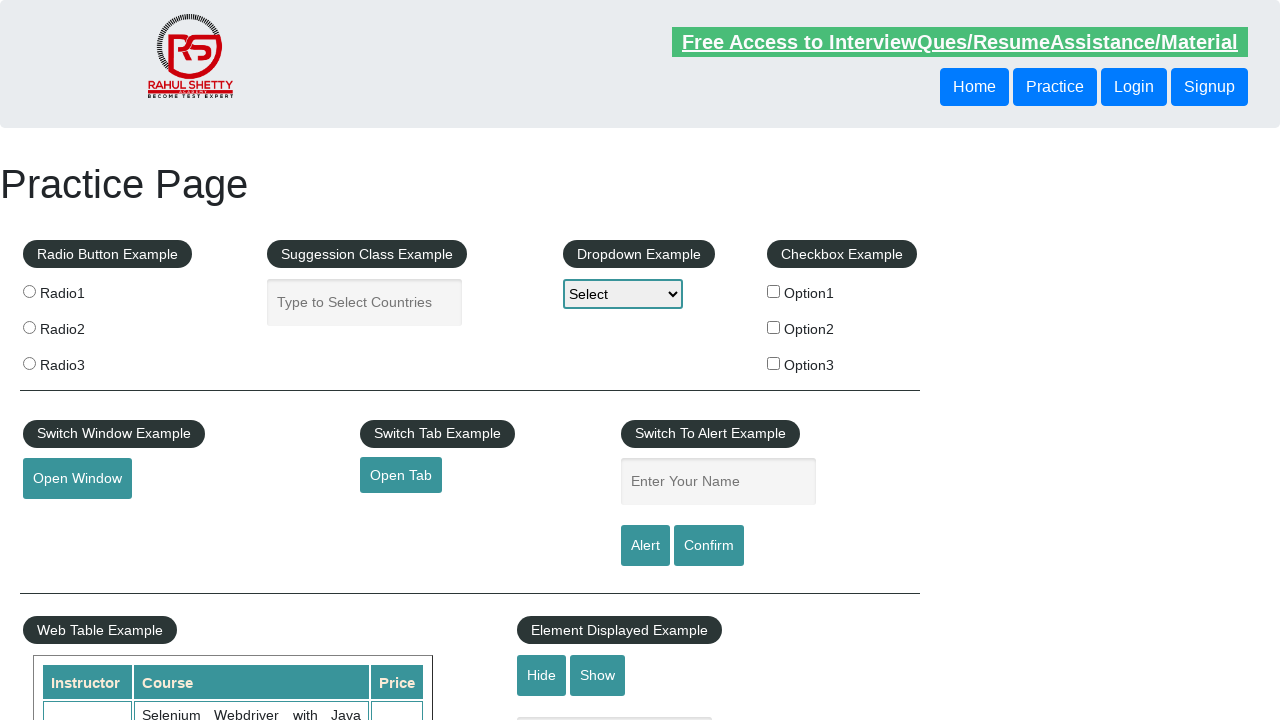

Set up dialog handler to dismiss alert
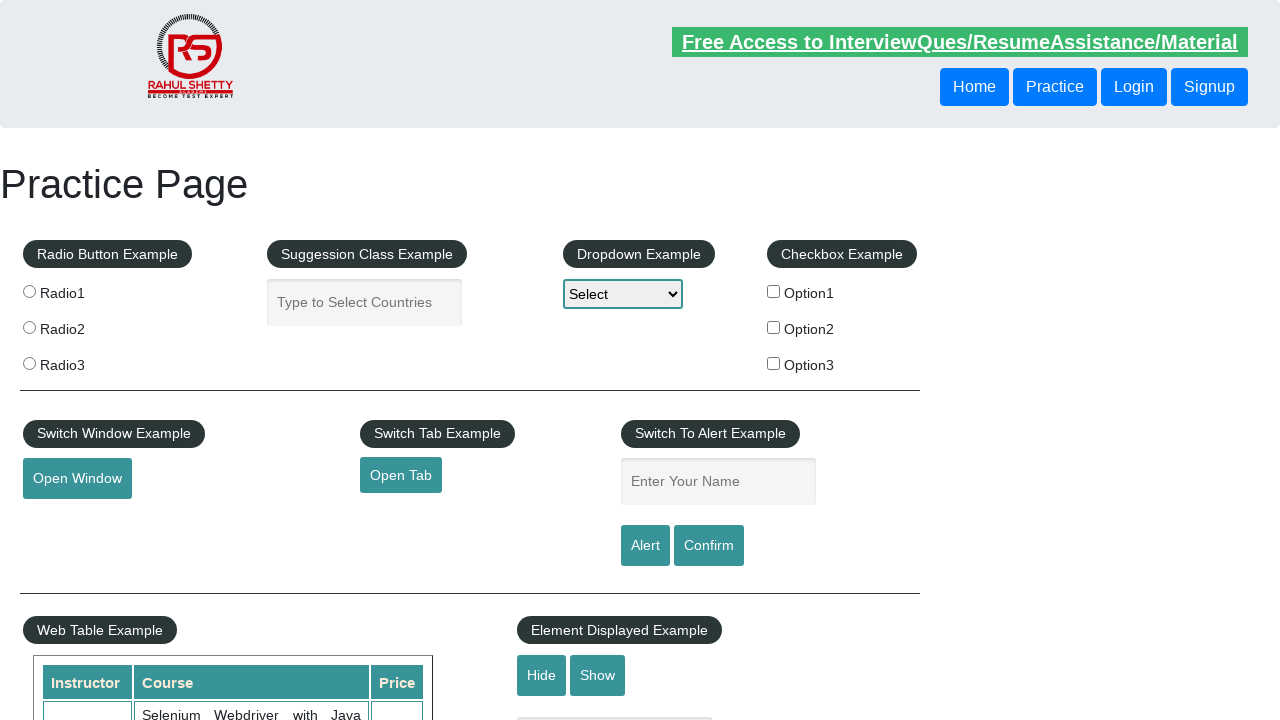

Waited 500ms for alert to be processed
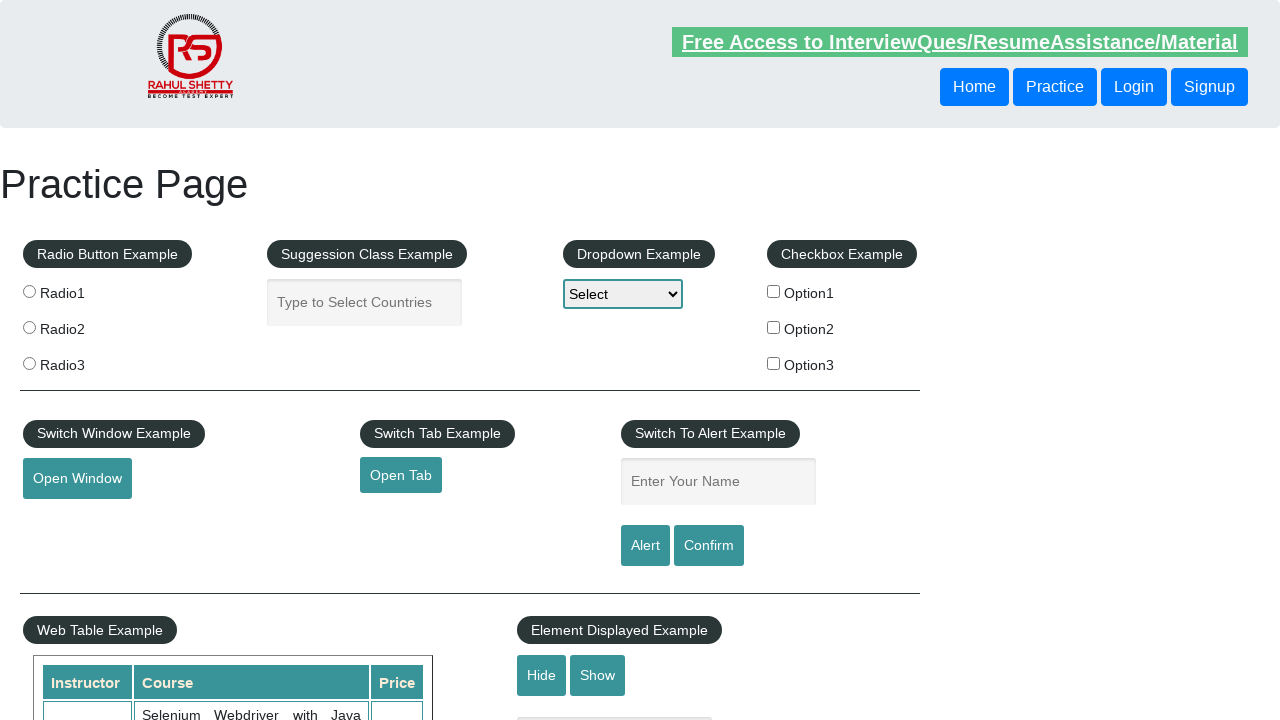

Entered 'show me' into name input field on input#name
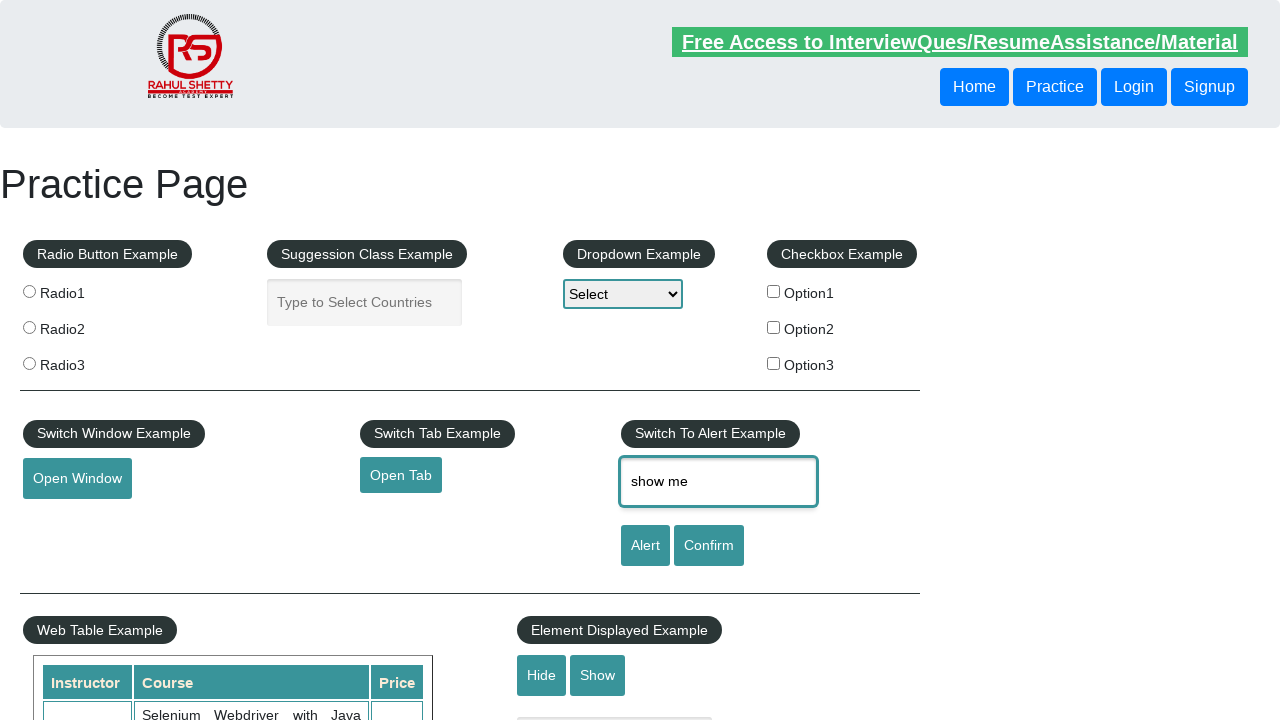

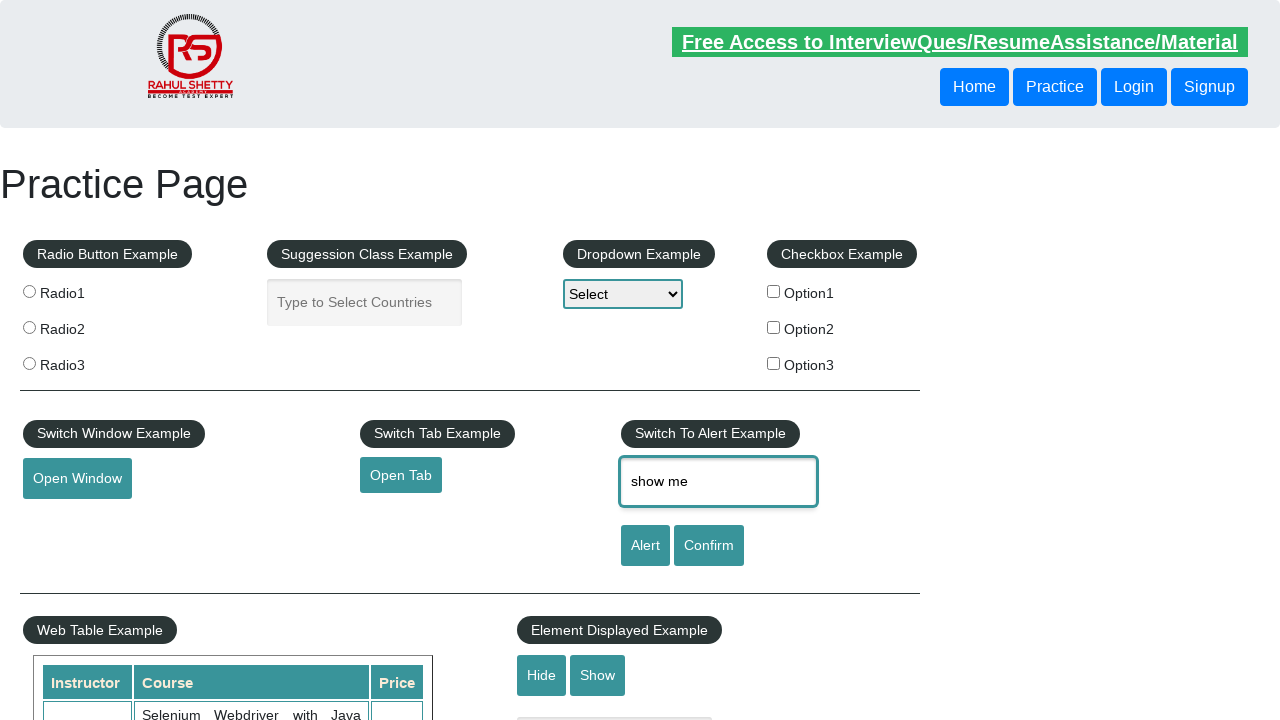